Tests JavaScript alert handling by clicking alert, confirm, and prompt buttons, then accepting/dismissing alerts and verifying the result messages

Starting URL: https://the-internet.herokuapp.com/javascript_alerts

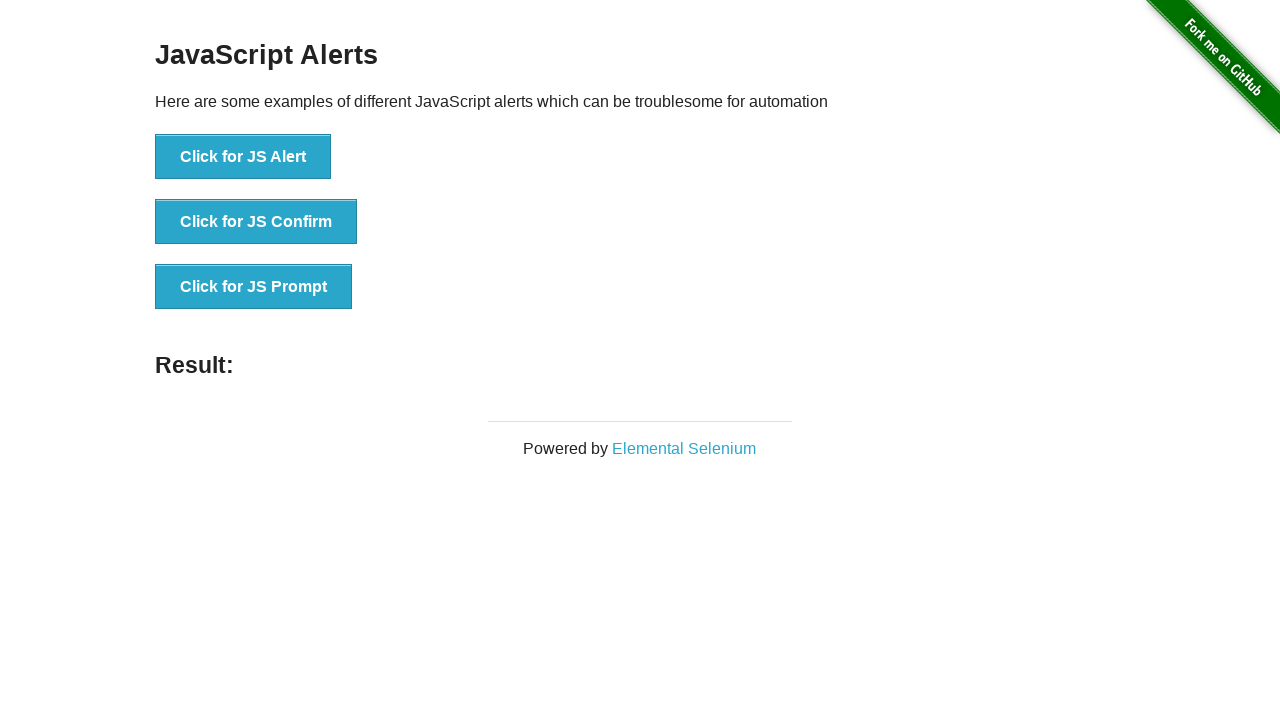

Clicked JS Alert button at (243, 157) on button[onclick='jsAlert()']
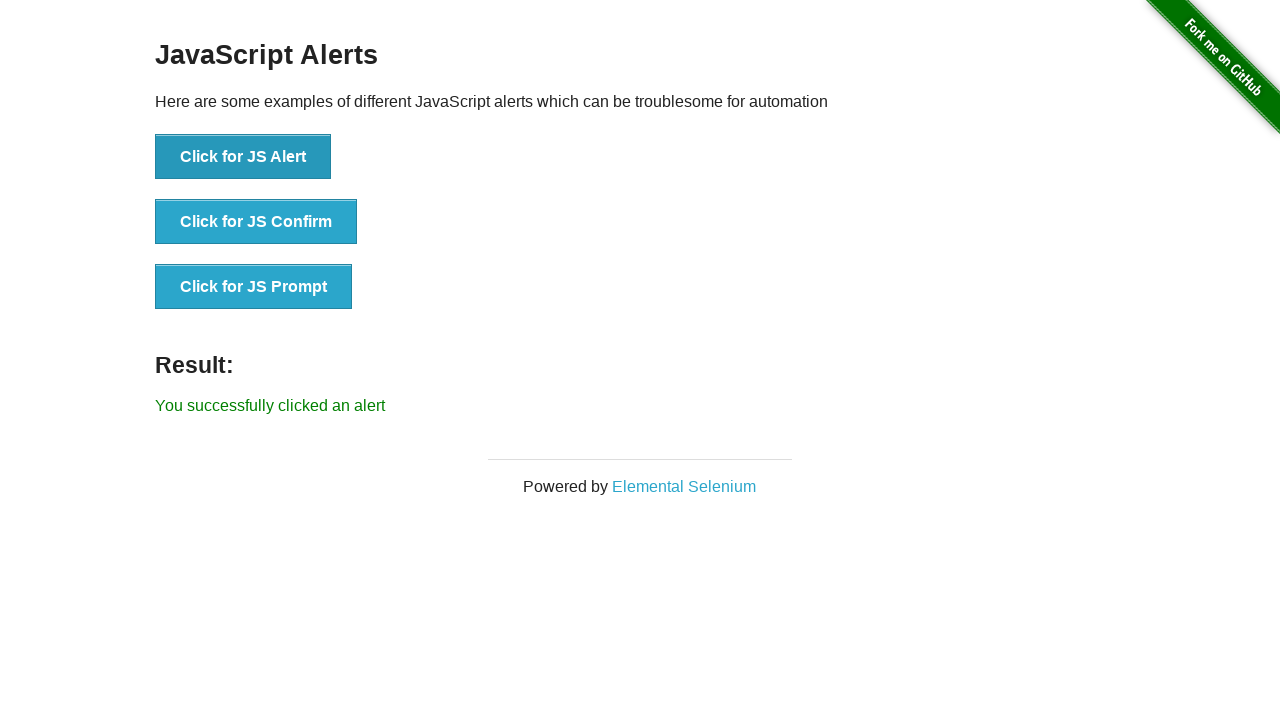

Set up dialog handler to accept alerts
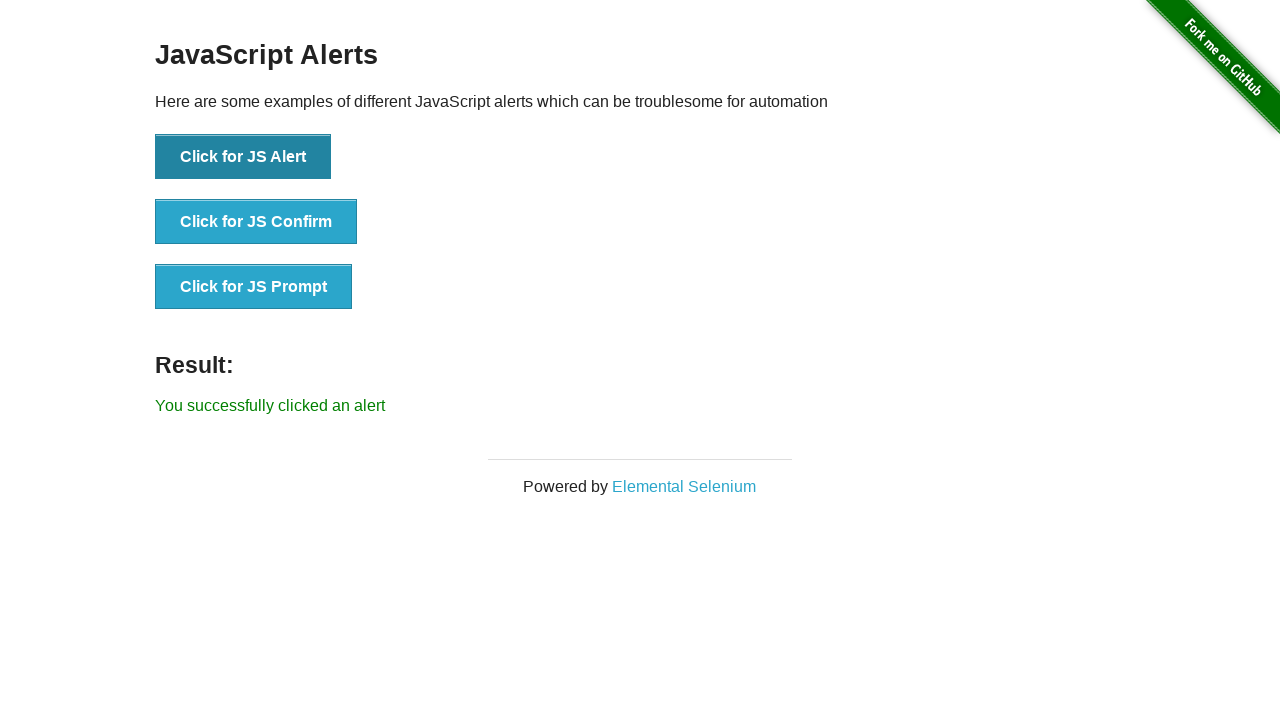

Clicked JS Alert button and accepted the alert at (243, 157) on button[onclick='jsAlert()']
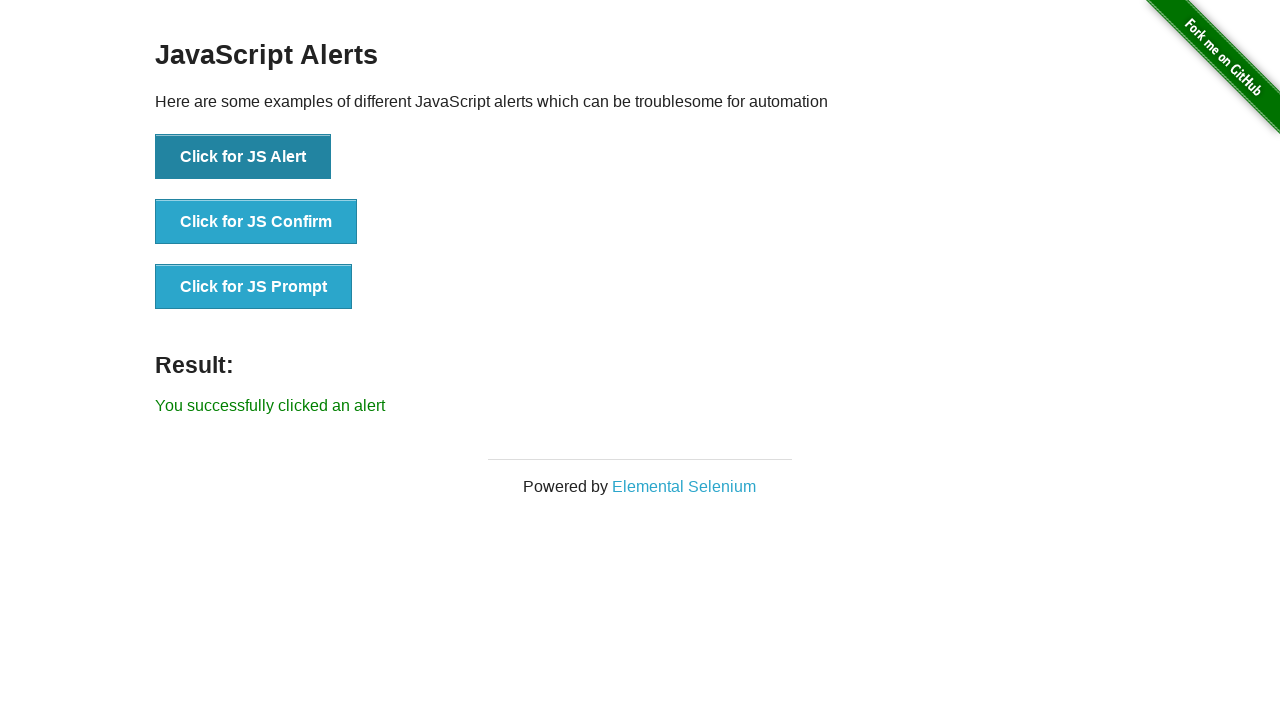

Alert result message appeared
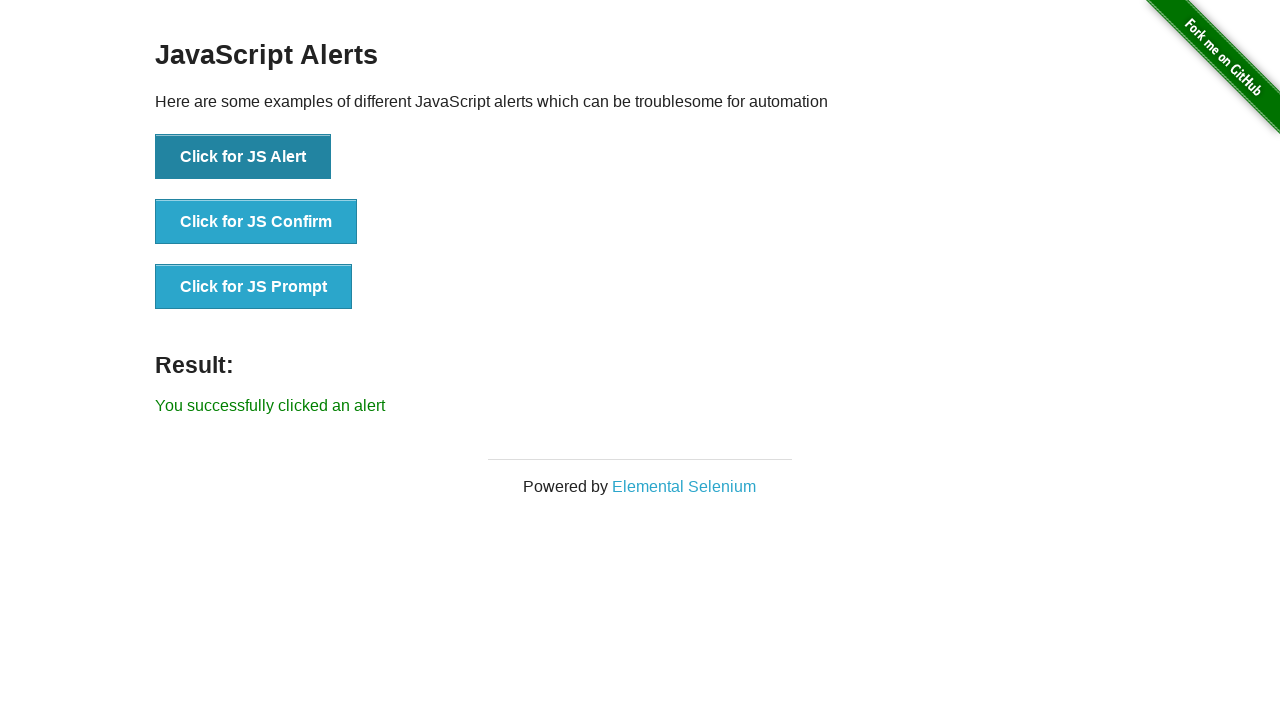

Clicked JS Confirm button at (256, 222) on button[onclick='jsConfirm()']
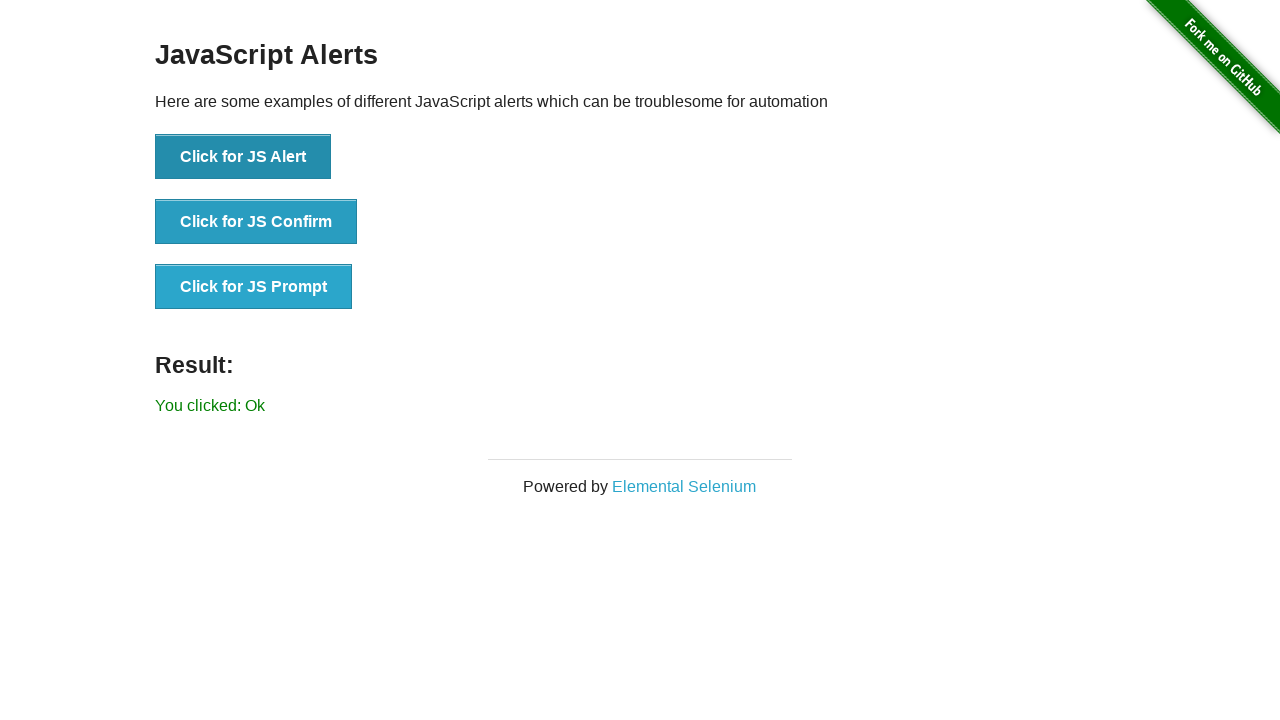

Set up dialog handler to dismiss confirm dialog
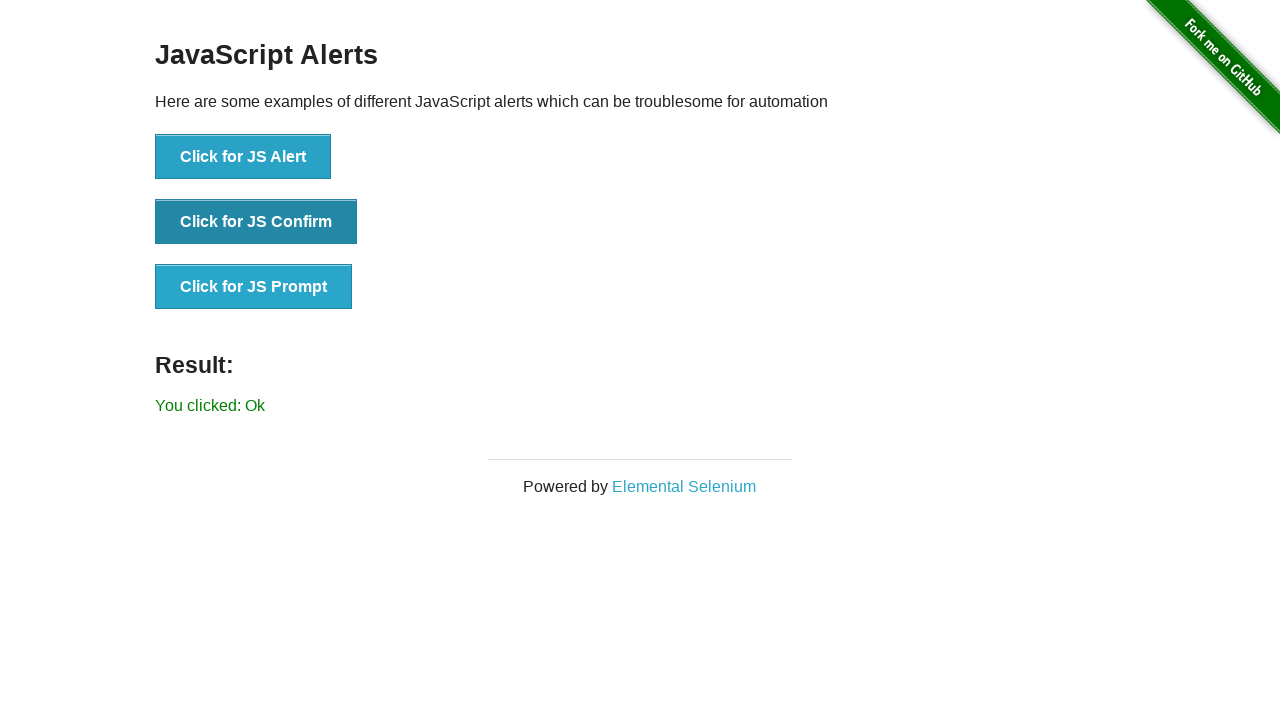

Clicked JS Confirm button and dismissed the dialog at (256, 222) on button[onclick='jsConfirm()']
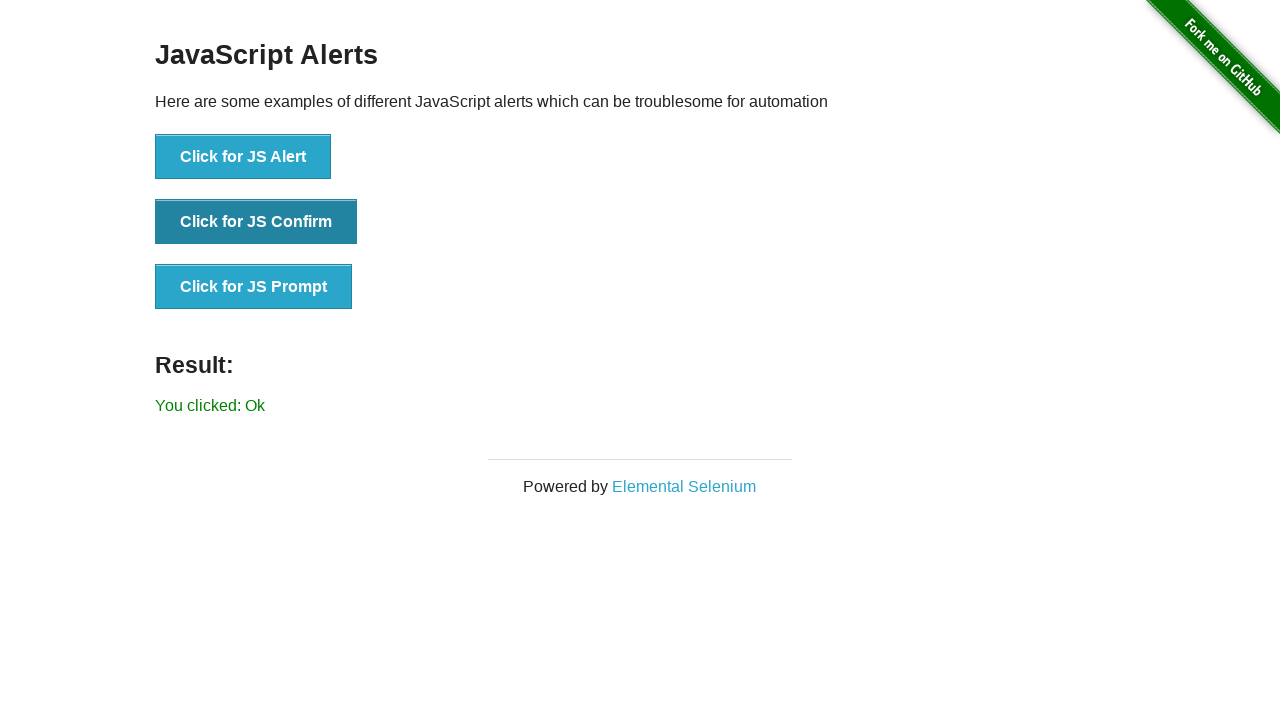

Confirm result message appeared
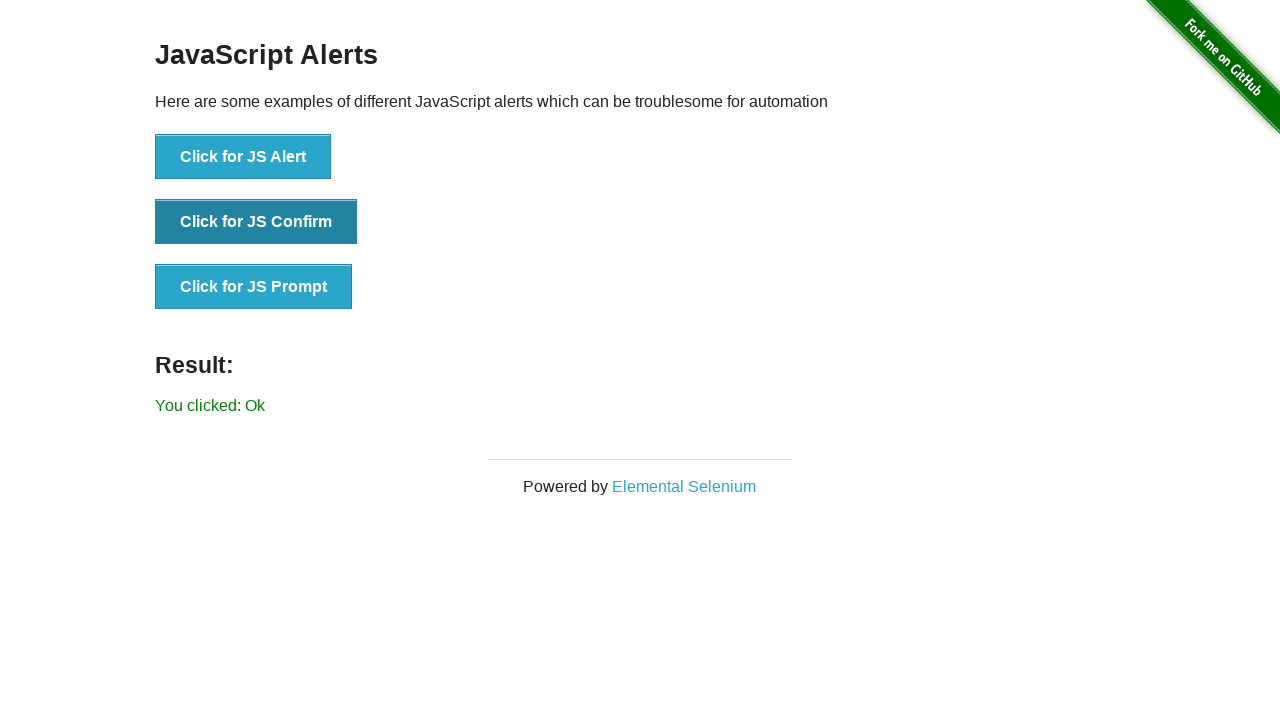

Set up dialog handler to accept prompt with 'test' input
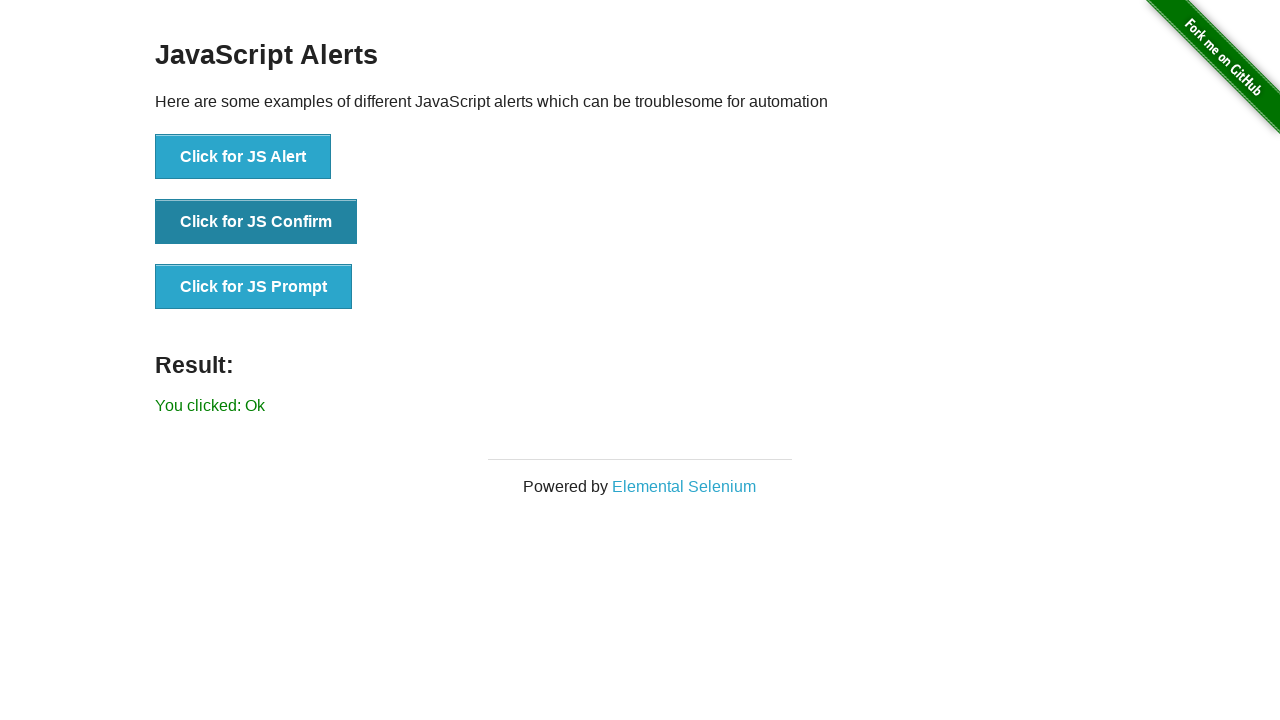

Clicked JS Prompt button and entered 'test' in the prompt at (254, 287) on button[onclick='jsPrompt()']
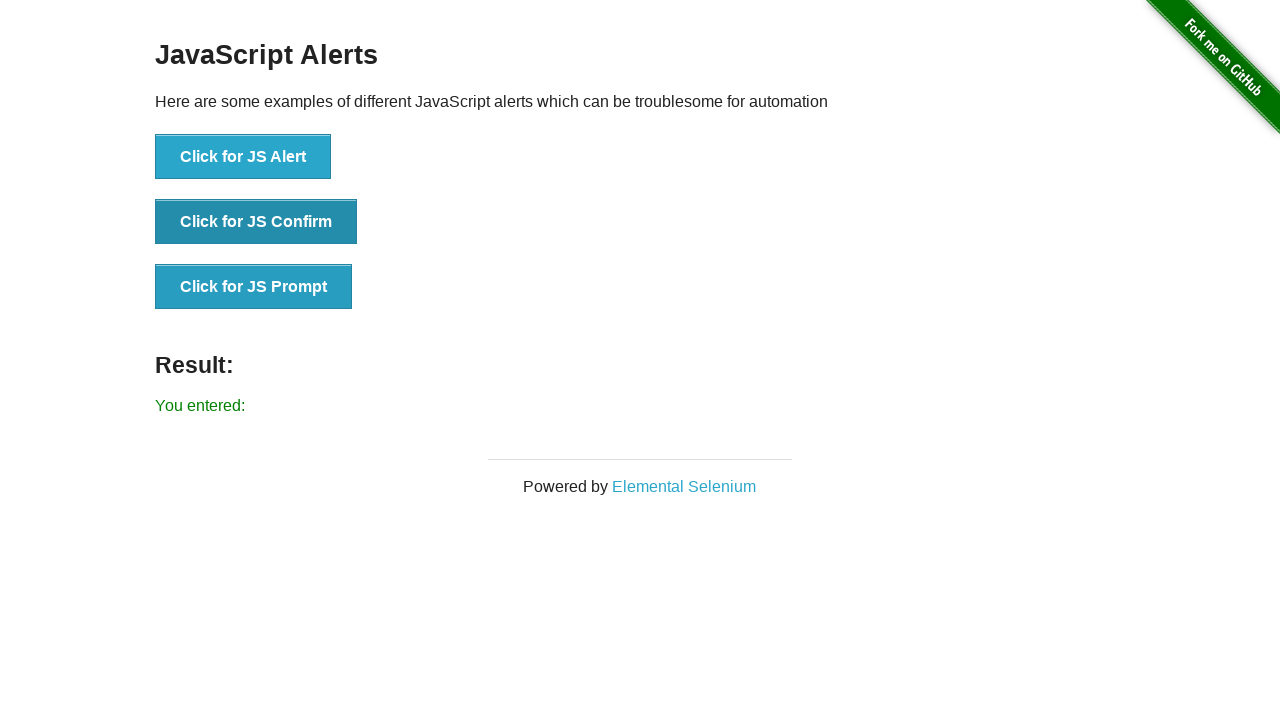

Prompt result message appeared
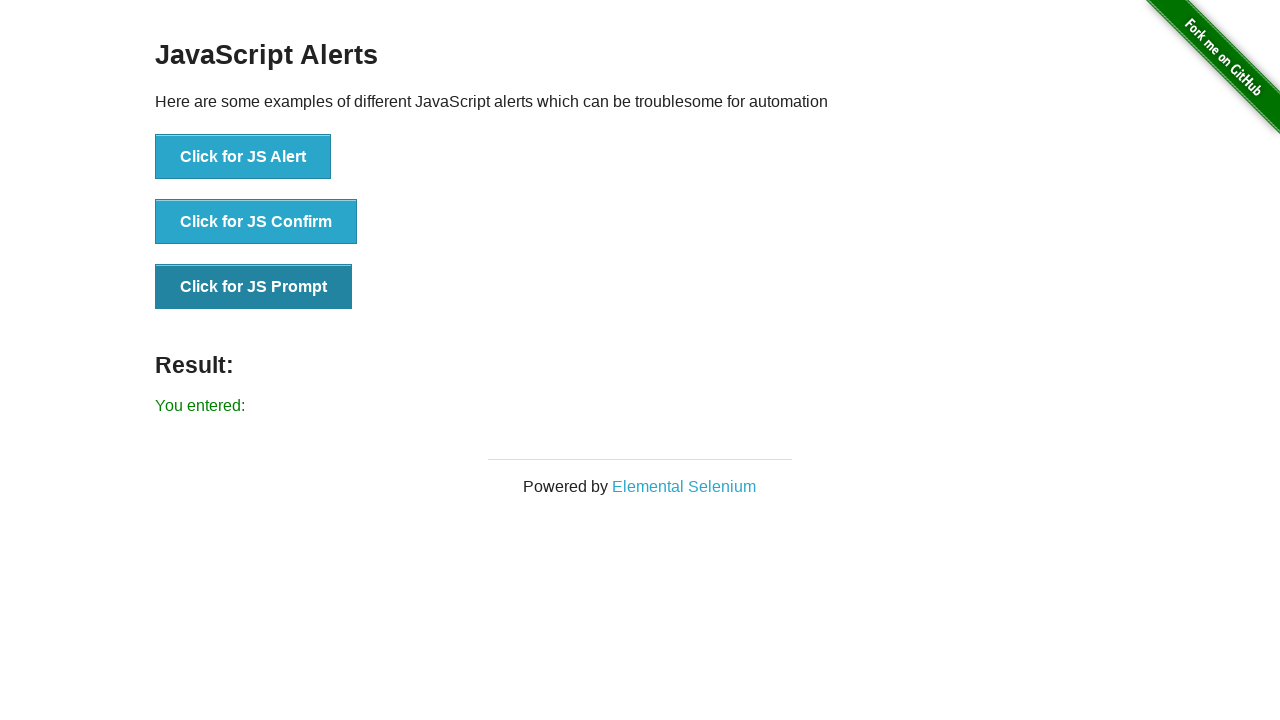

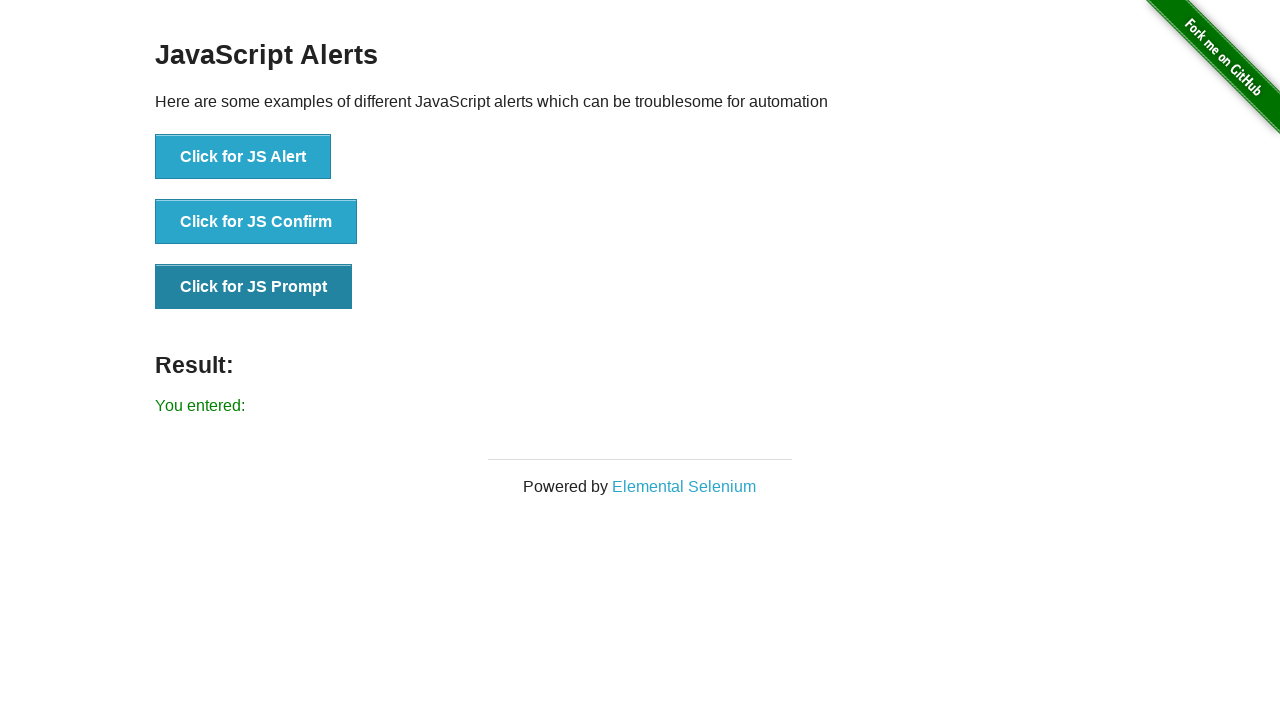